Tests JavaScript alert handling by navigating to the JavaScript Alerts page, triggering a normal JS alert, and accepting it.

Starting URL: https://the-internet.herokuapp.com/

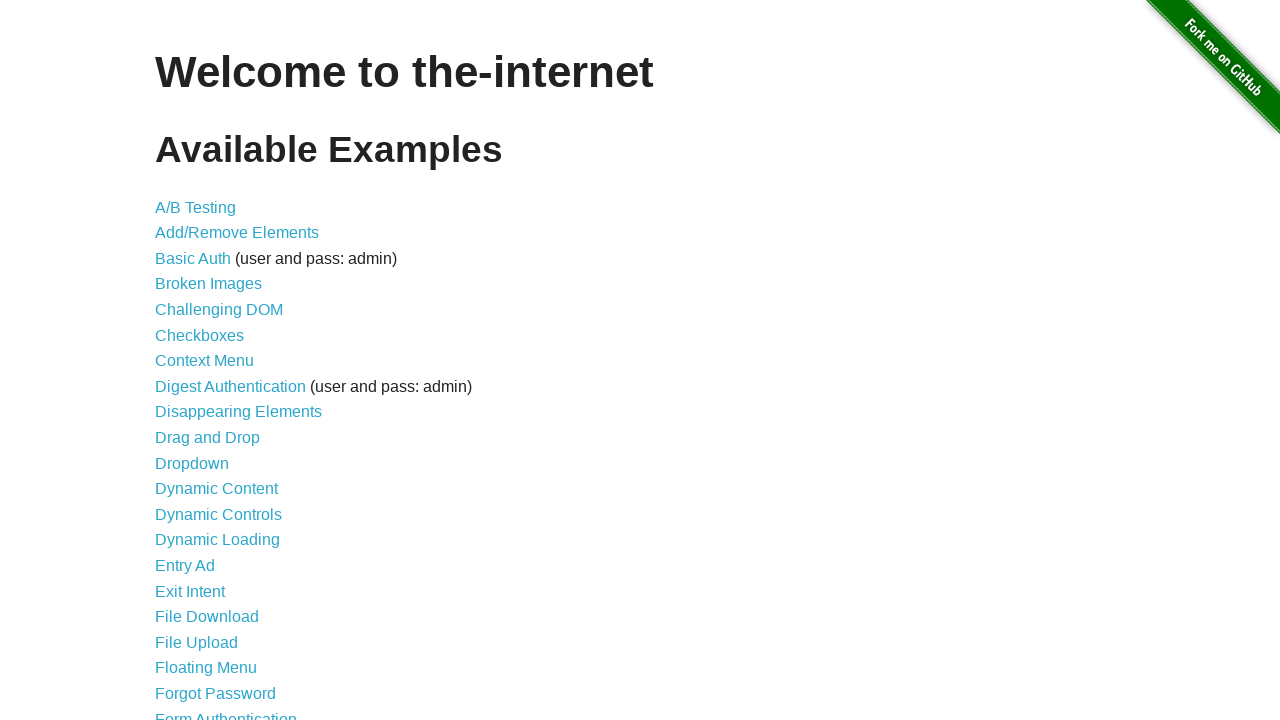

Clicked on JavaScript Alerts link at (214, 361) on xpath=//a[text()='JavaScript Alerts']
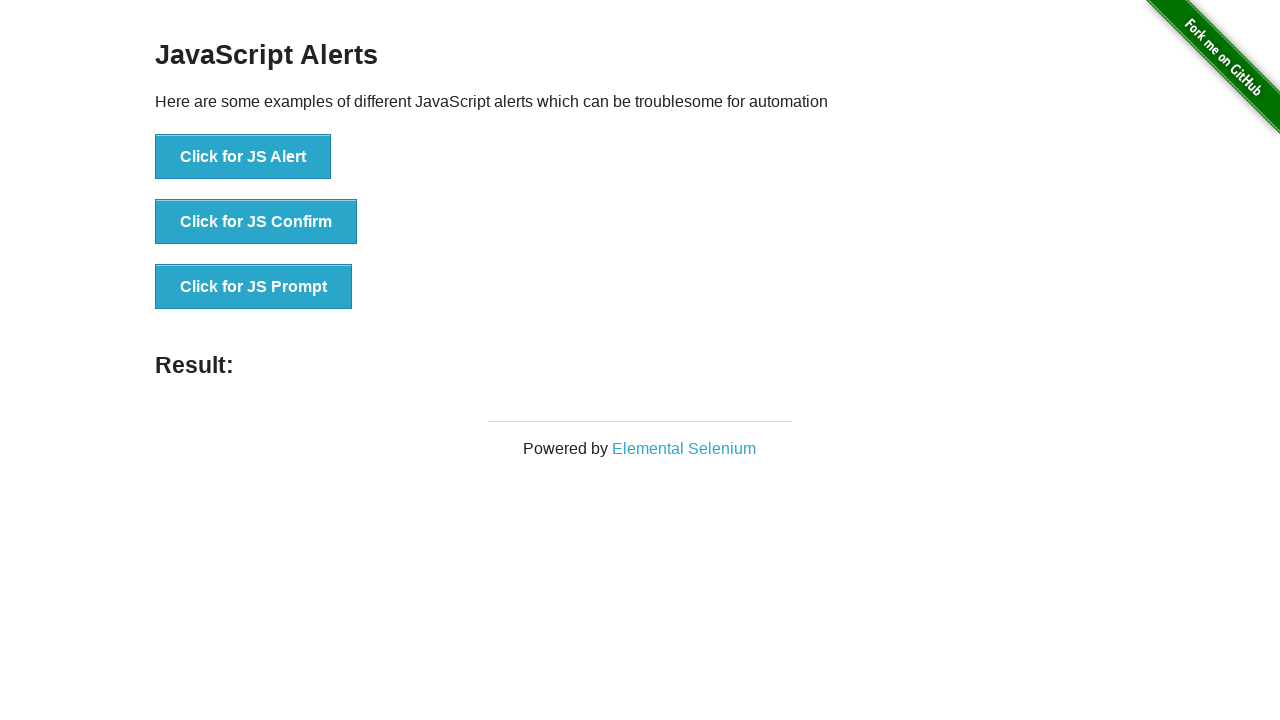

Waited for JS Alert button to load
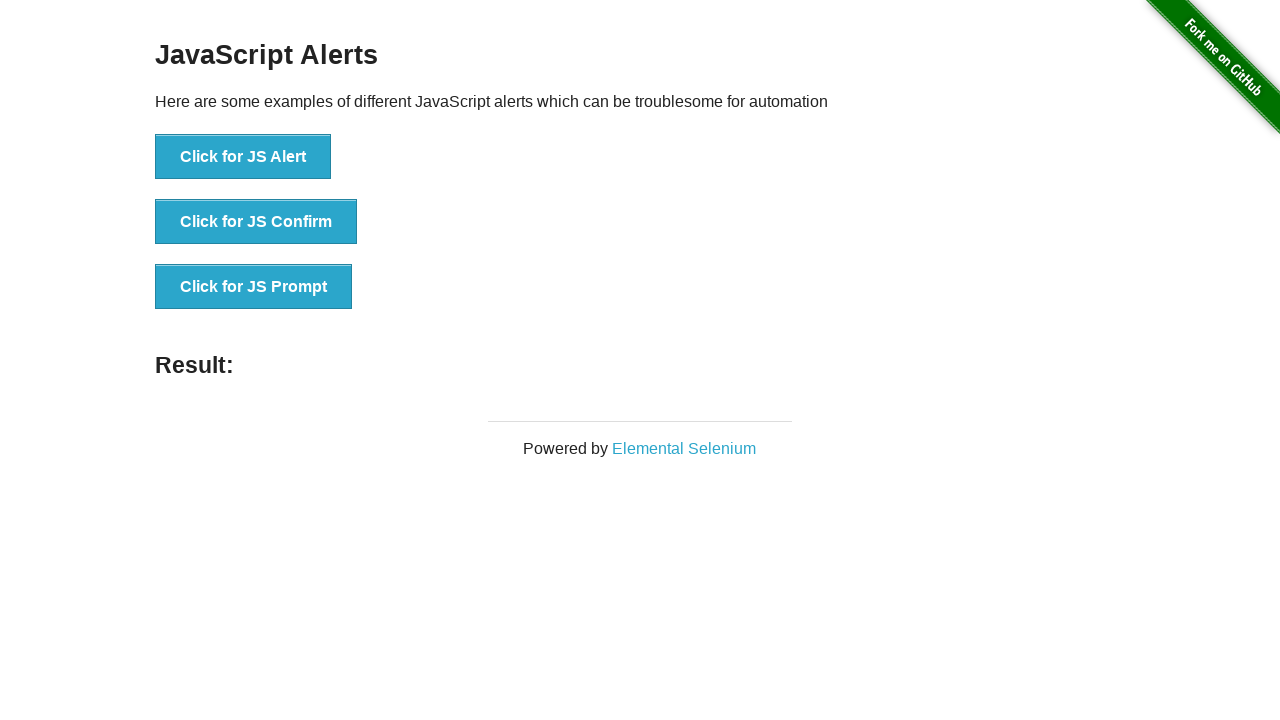

Clicked button to trigger JS Alert at (243, 157) on xpath=//button[normalize-space()='Click for JS Alert']
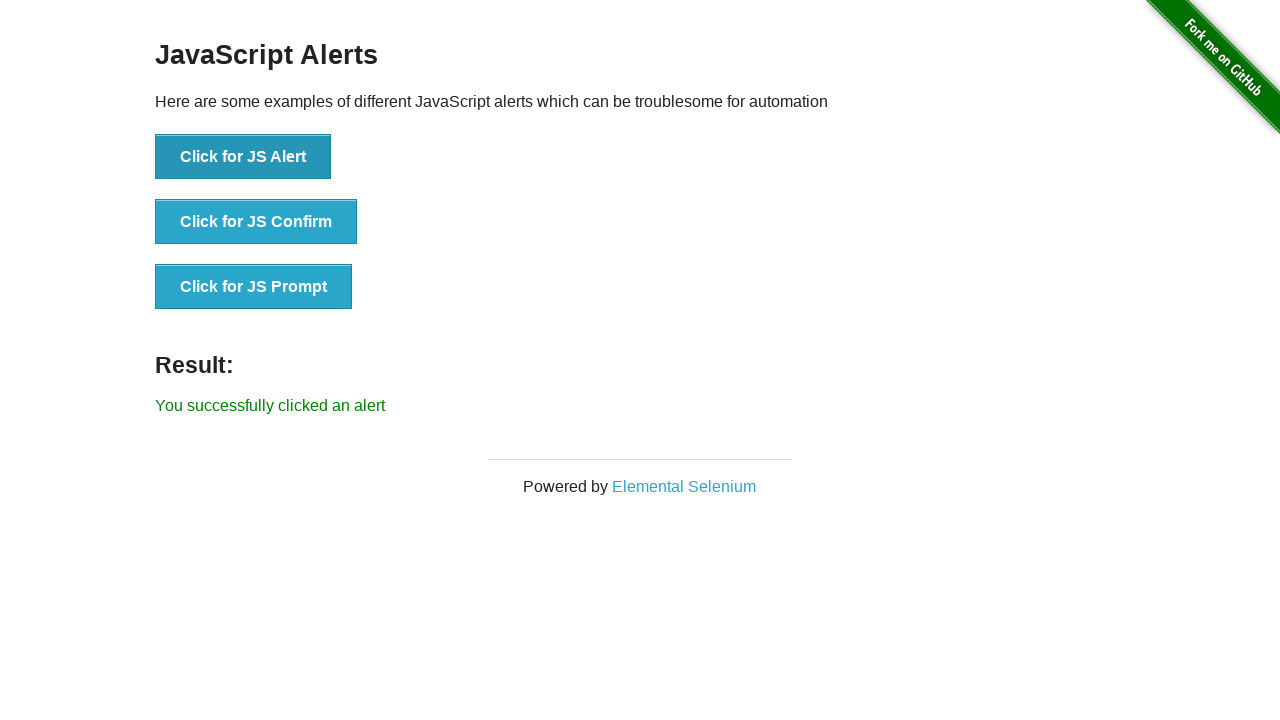

Set up dialog handler to accept alerts
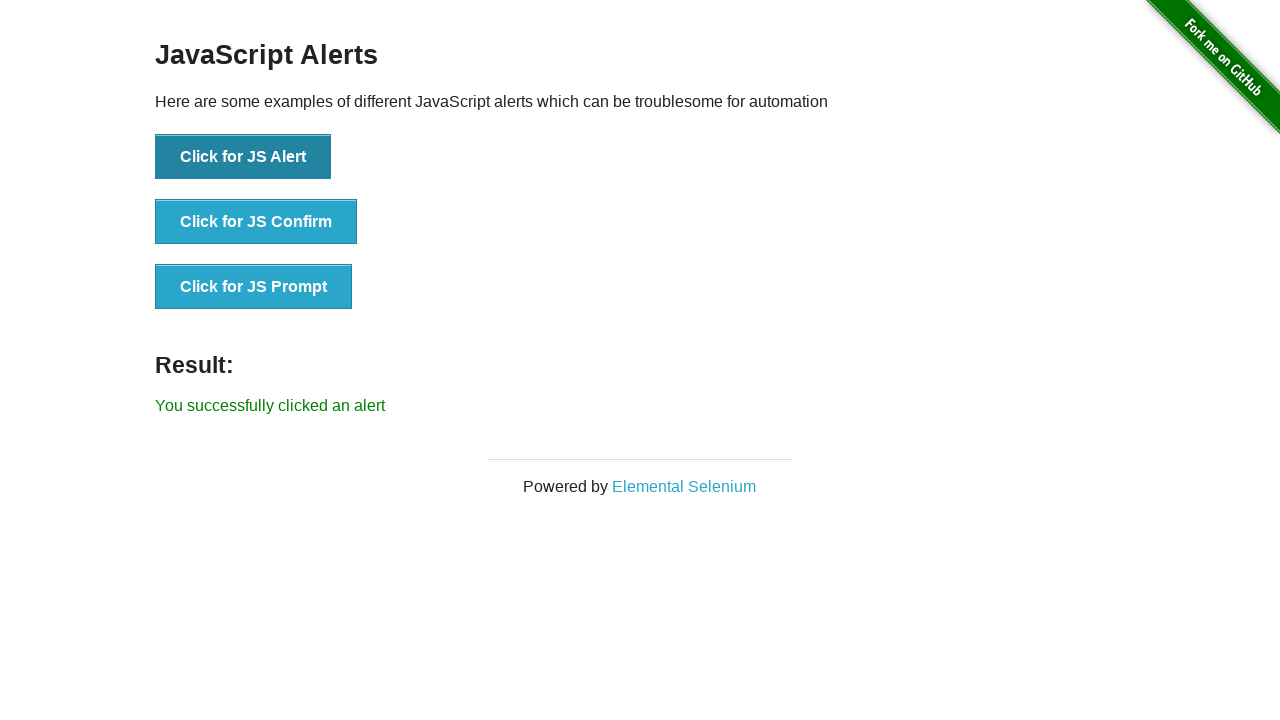

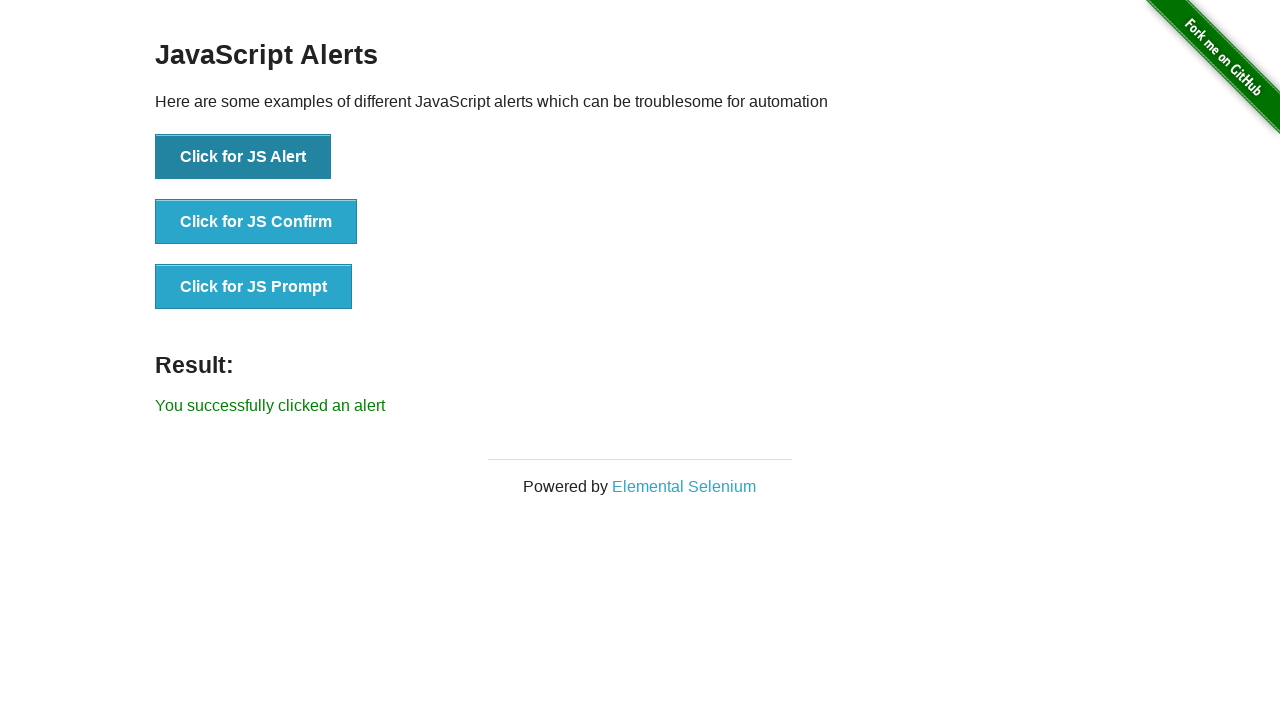